Tests dropdown select functionality by verifying the default selected option, then selecting Option 1 and Option 2 sequentially and verifying each selection.

Starting URL: http://theinternet.przyklady.javastart.pl/dropdown

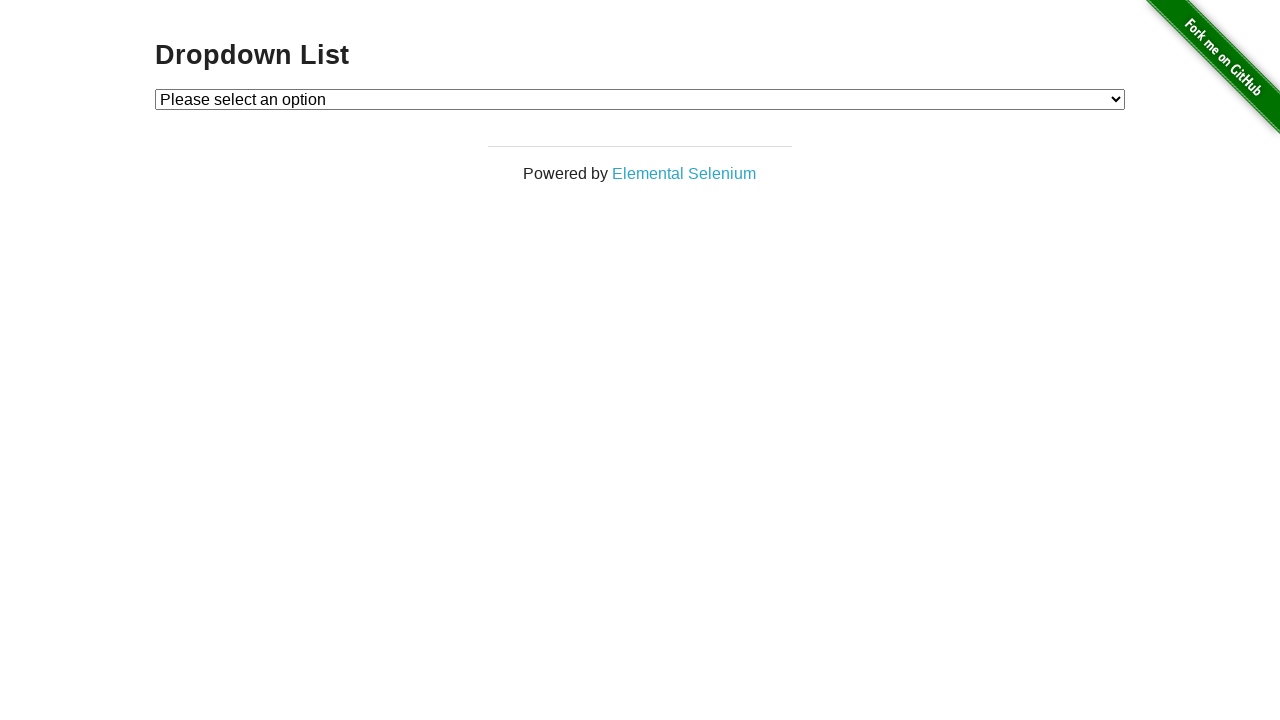

Waited for dropdown element to be visible
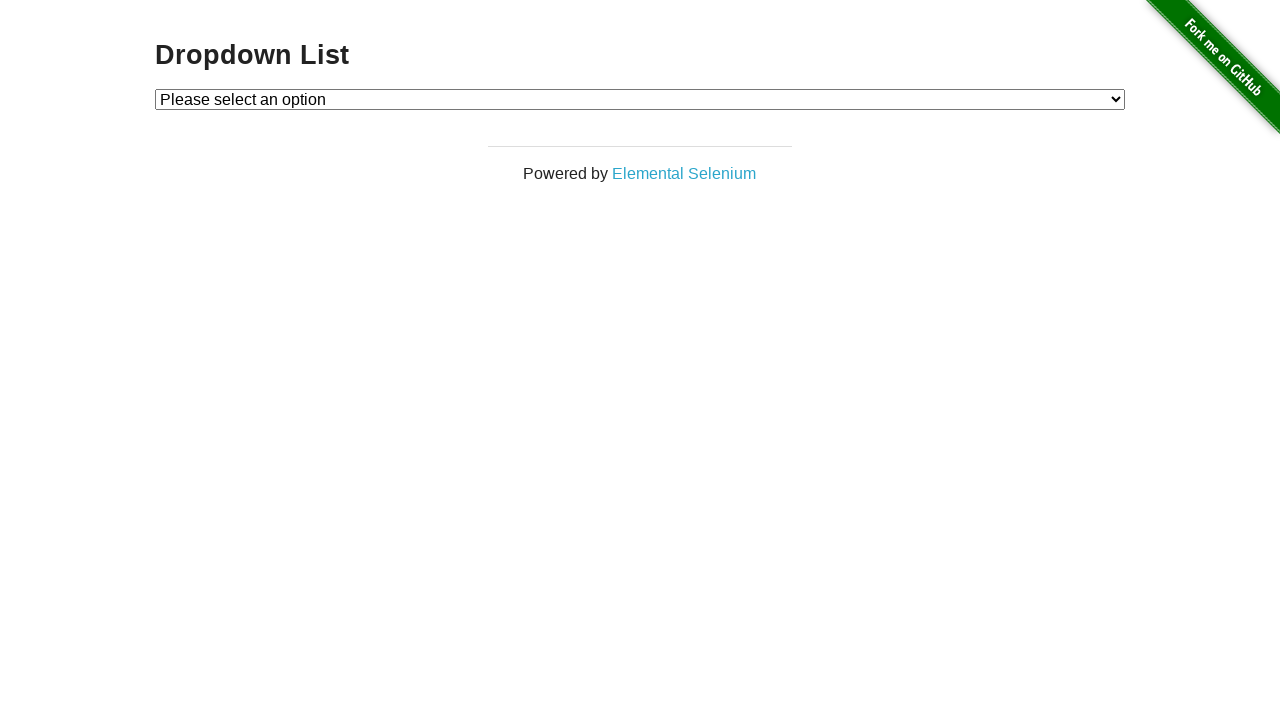

Verified default selected option is 'Please select an option'
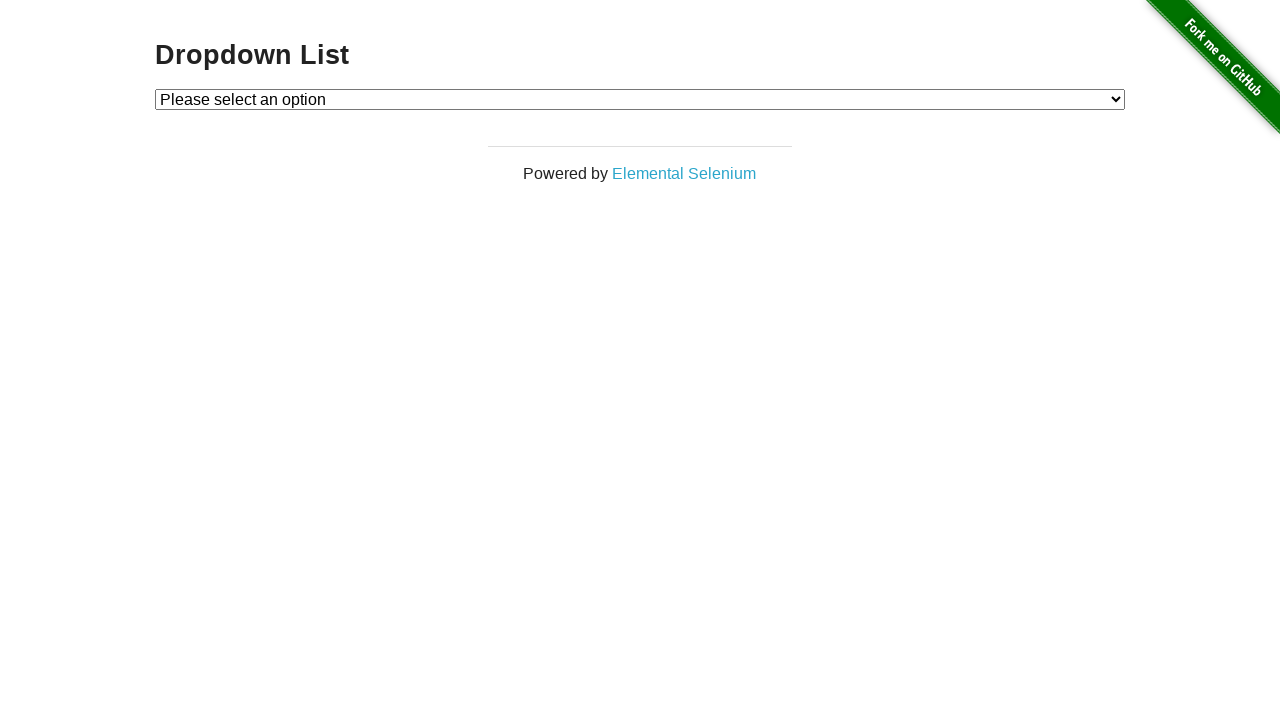

Selected Option 1 from dropdown on #dropdown
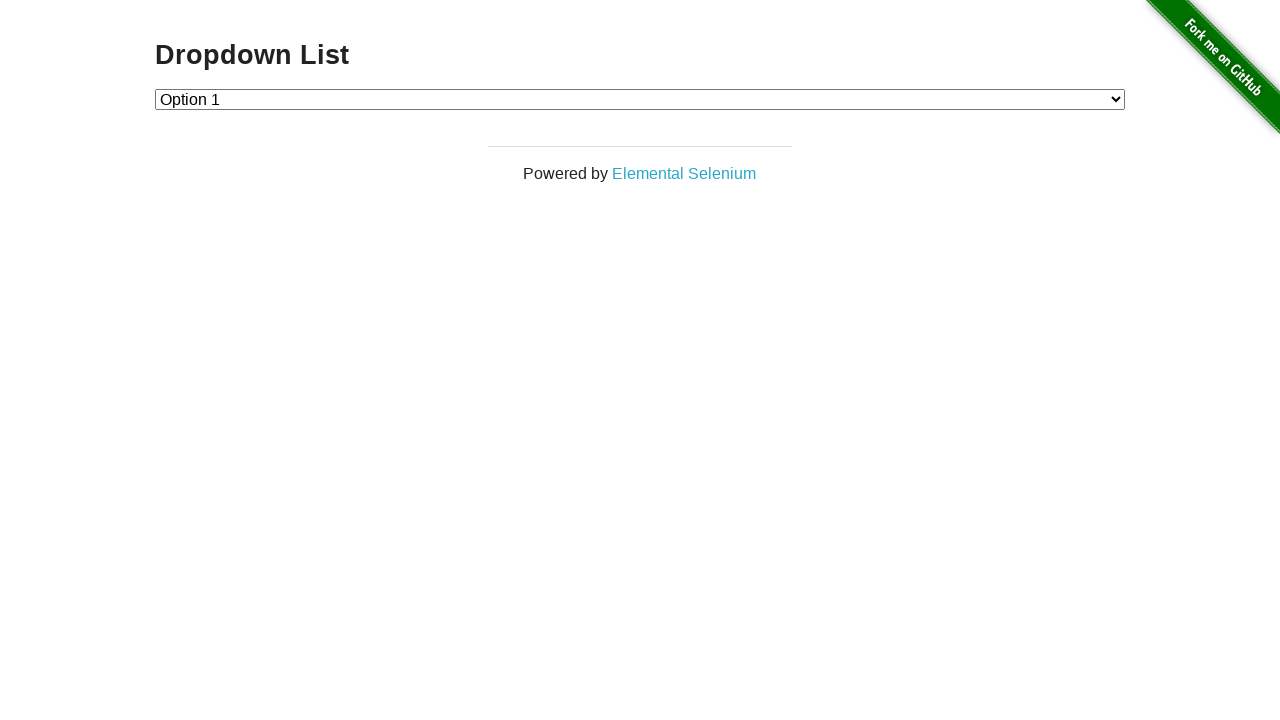

Verified Option 1 is now selected
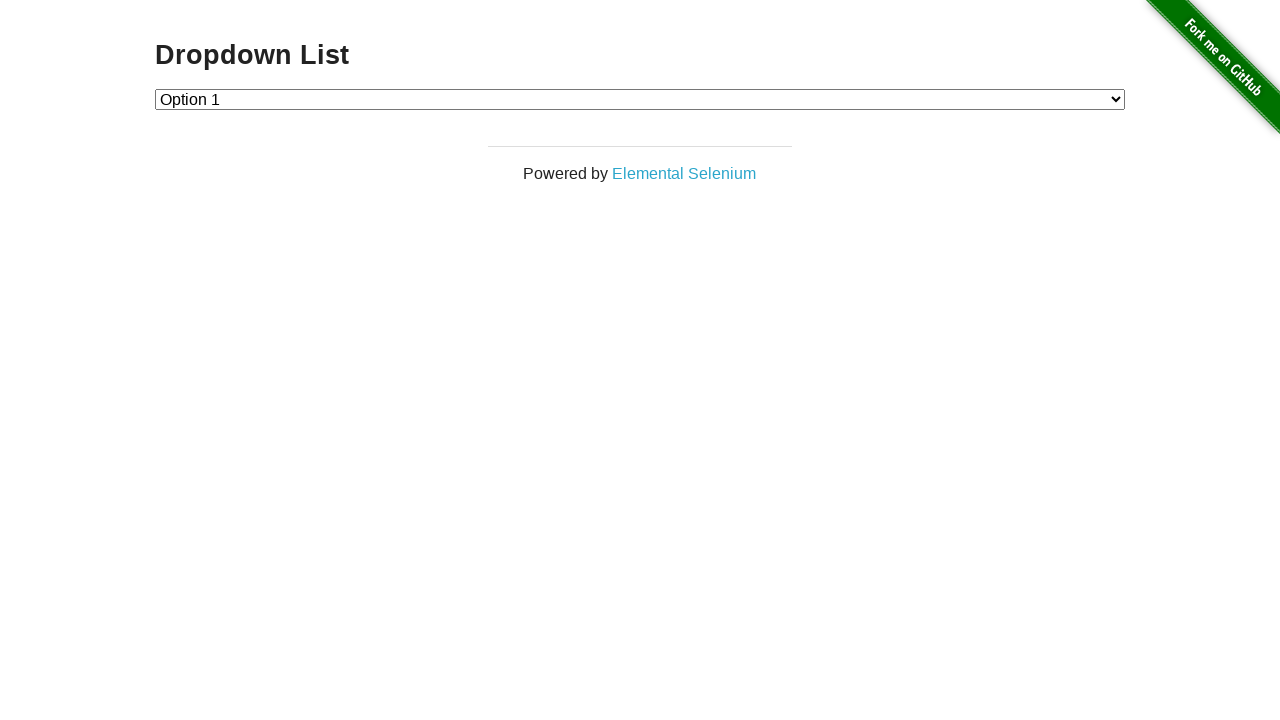

Selected Option 2 from dropdown on #dropdown
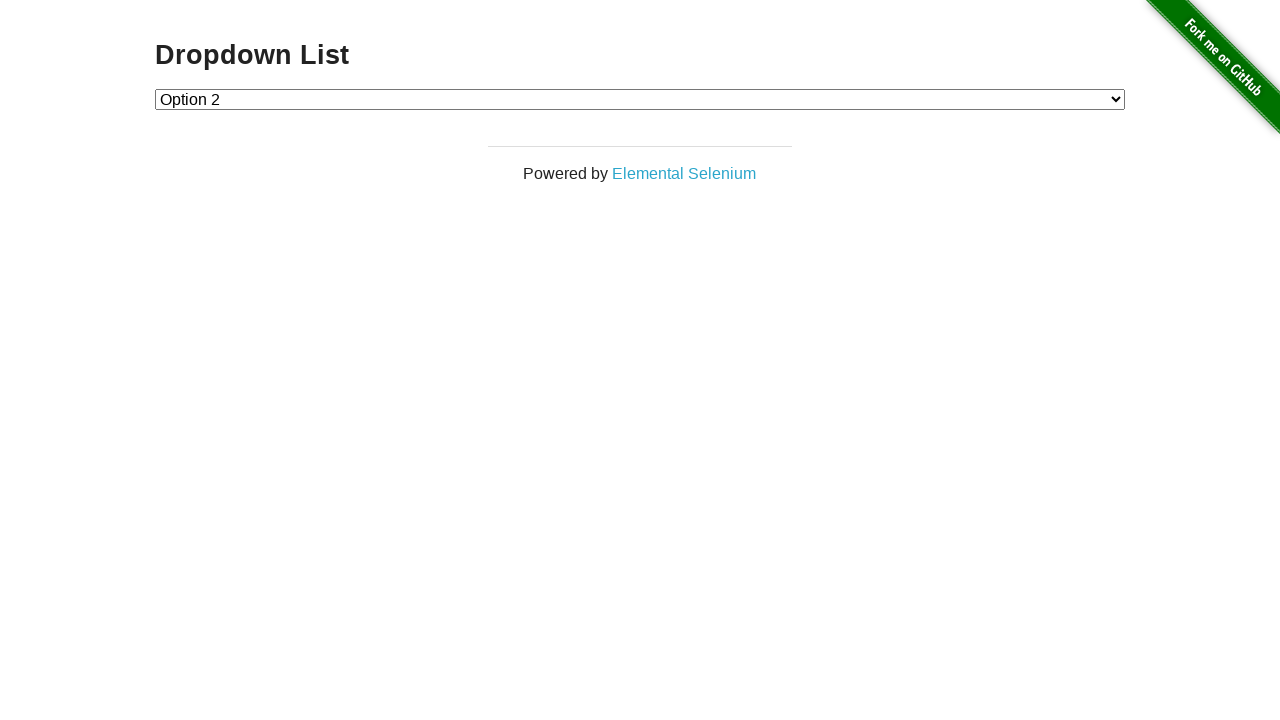

Verified Option 2 is now selected
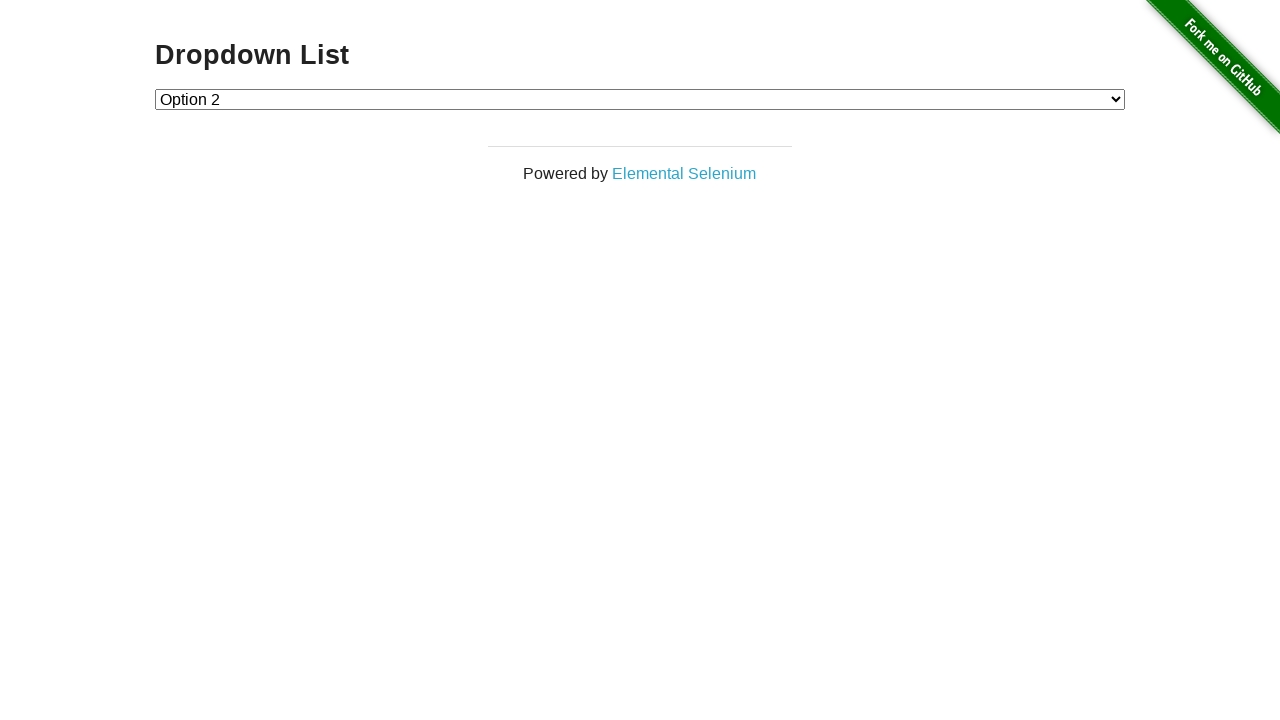

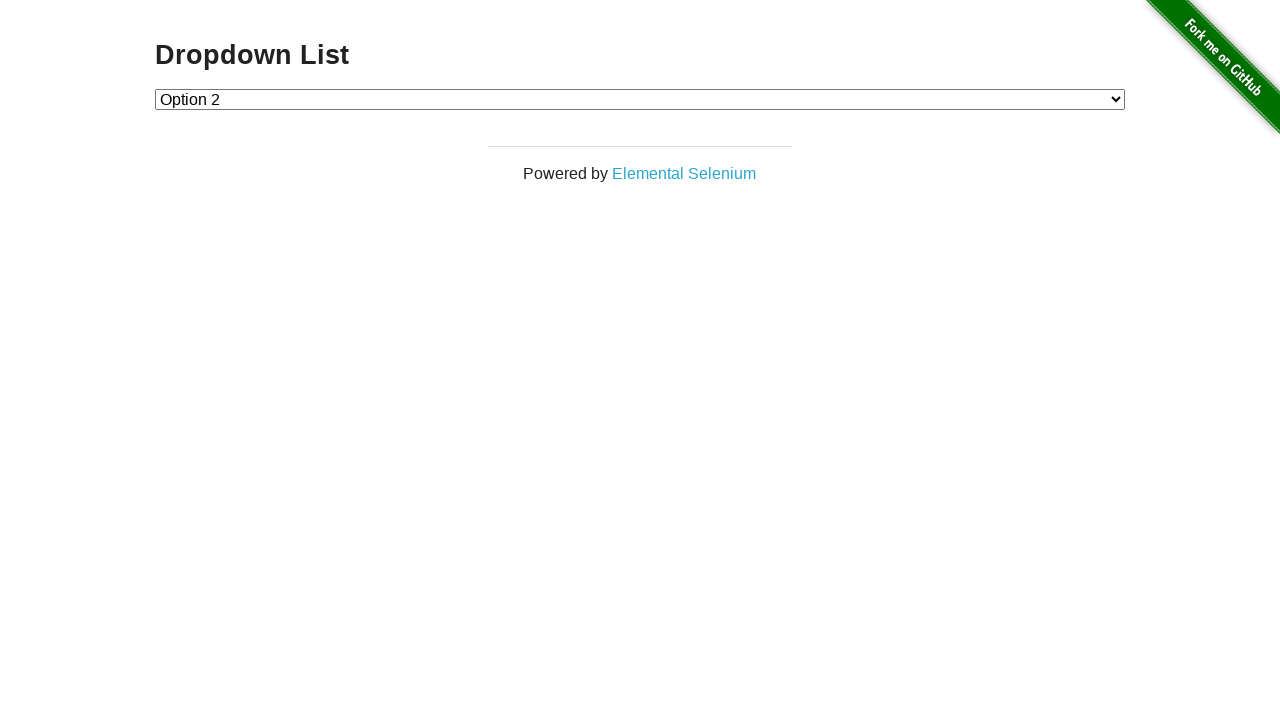